Tests responsive navigation behavior by testing desktop and mobile viewport sizes and mobile menu toggle functionality

Starting URL: https://www.fppaco.org

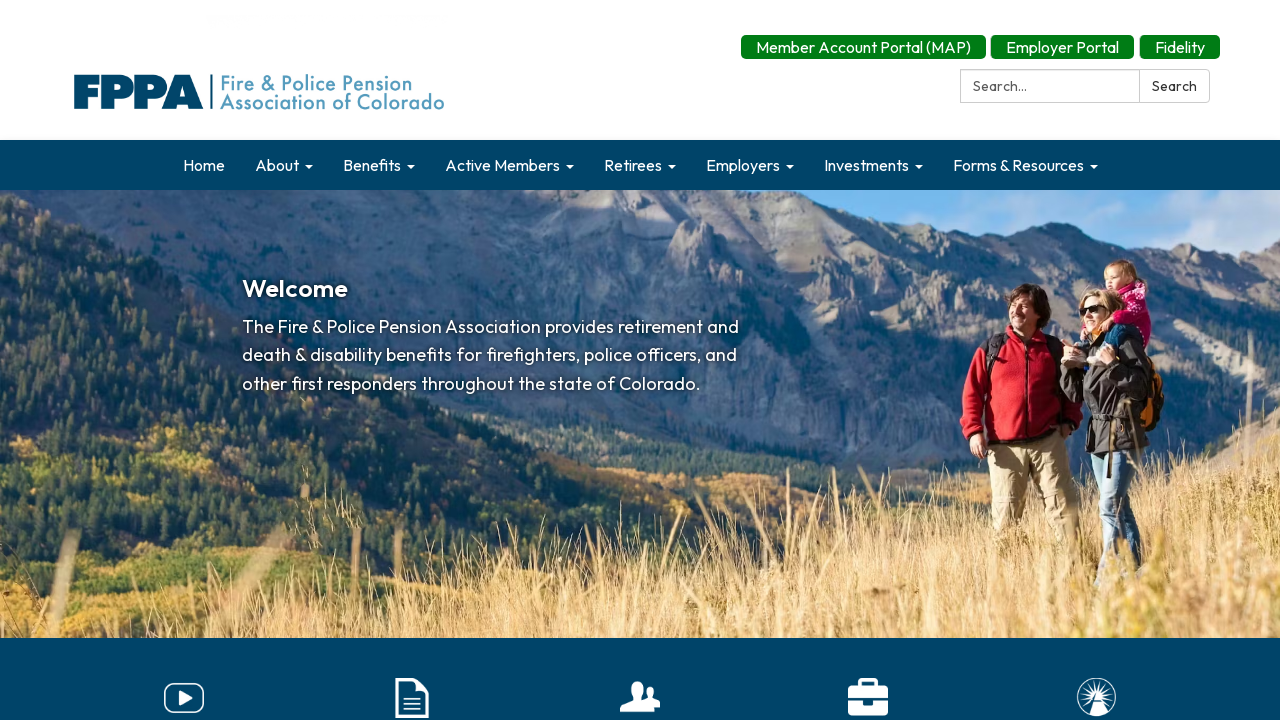

Set viewport to desktop size (1280x720)
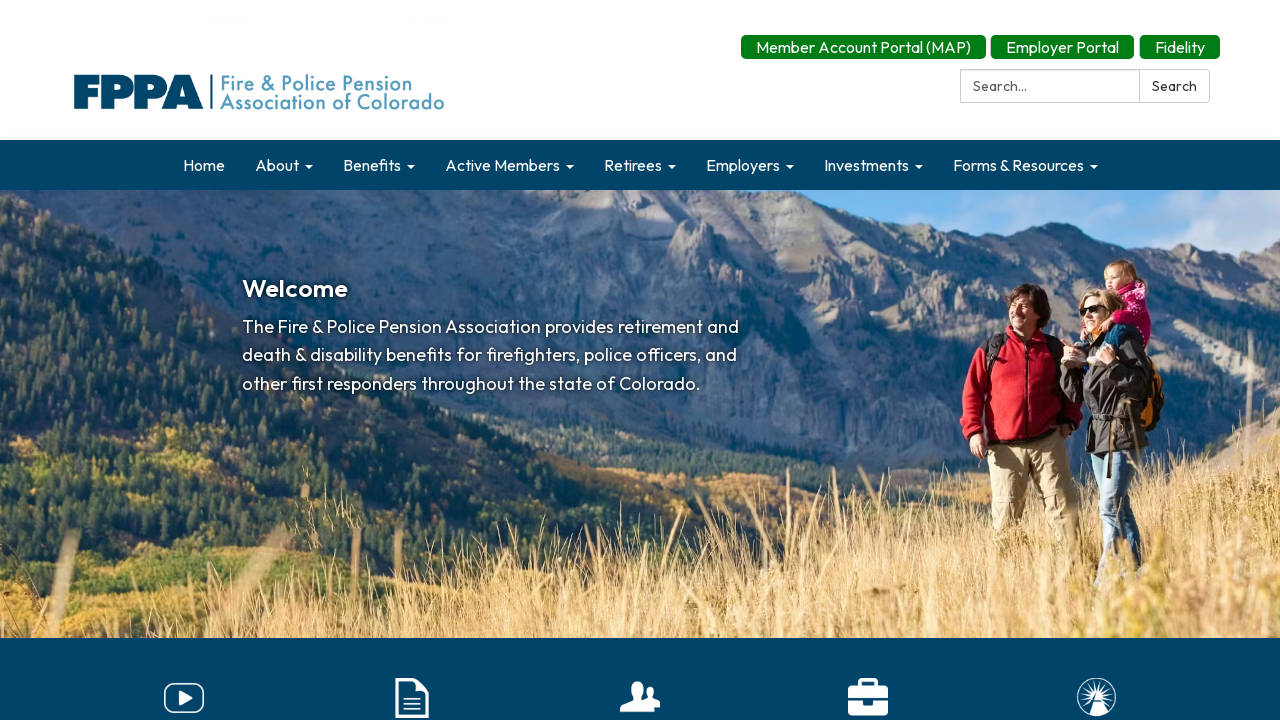

Waited for page to fully load
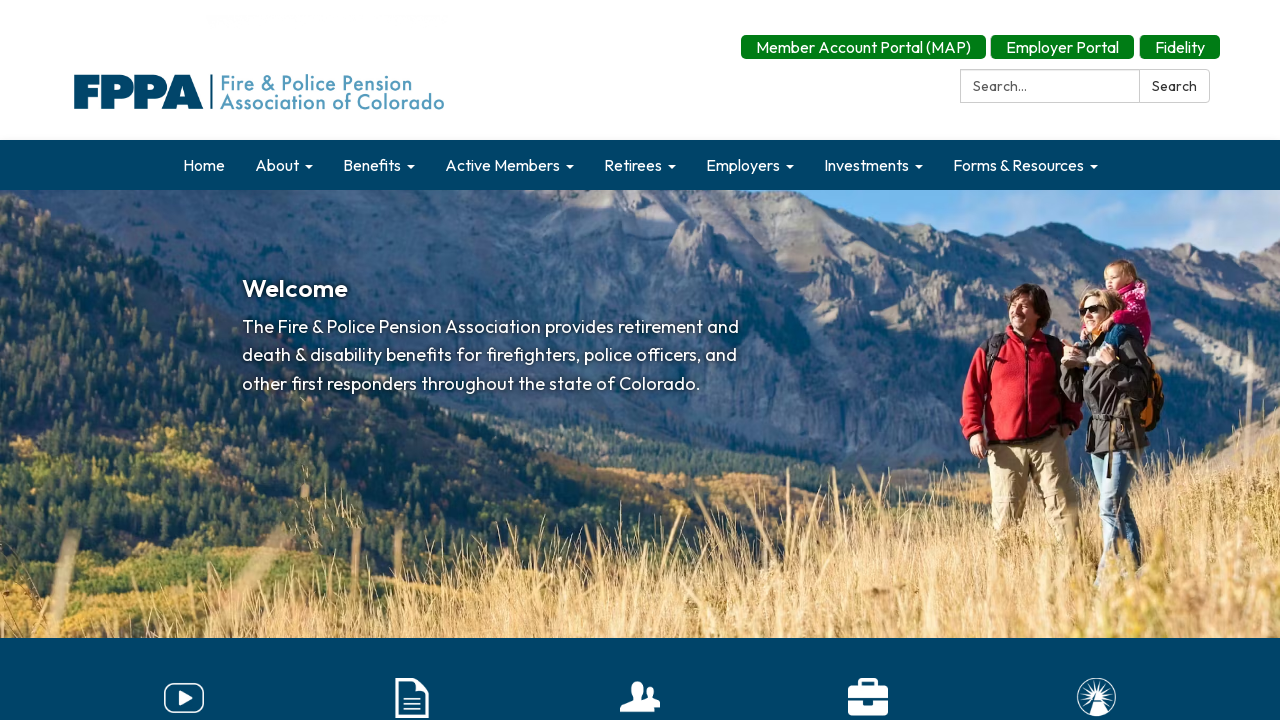

Verified desktop navigation is visible
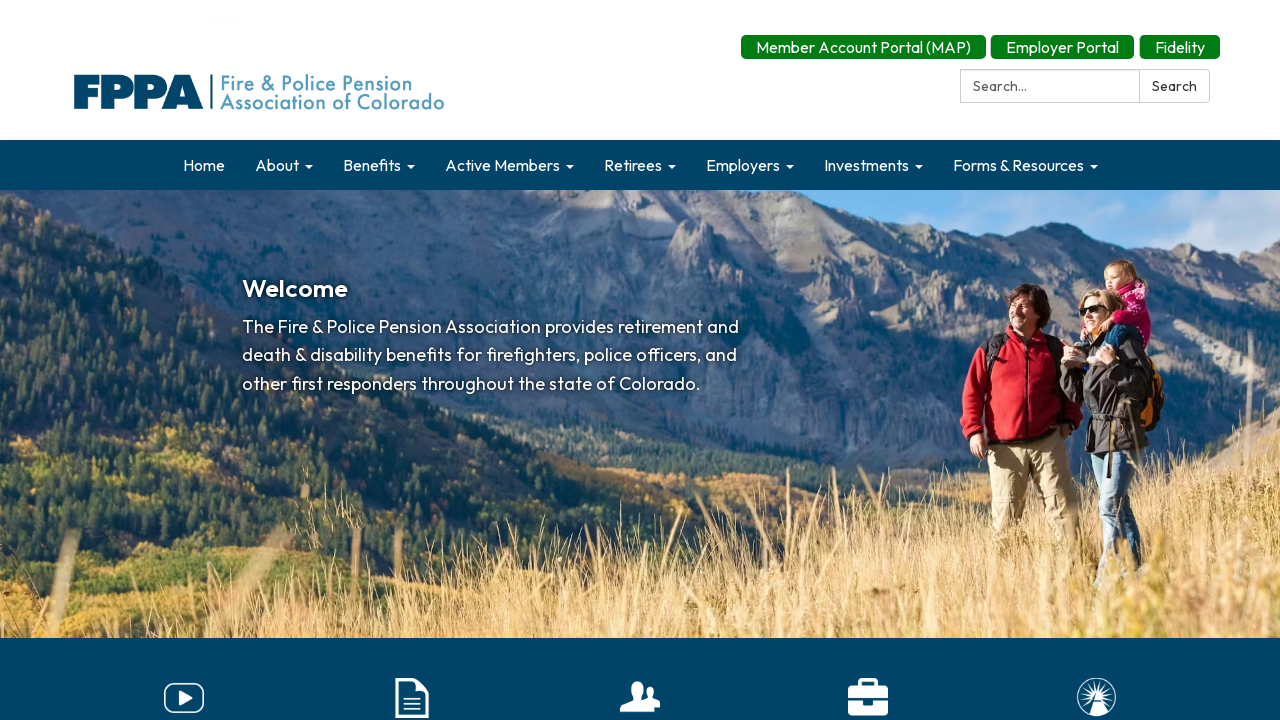

Clicked 'About' navigation link on desktop at (896, 485) on internal:role=link[name="About"i]
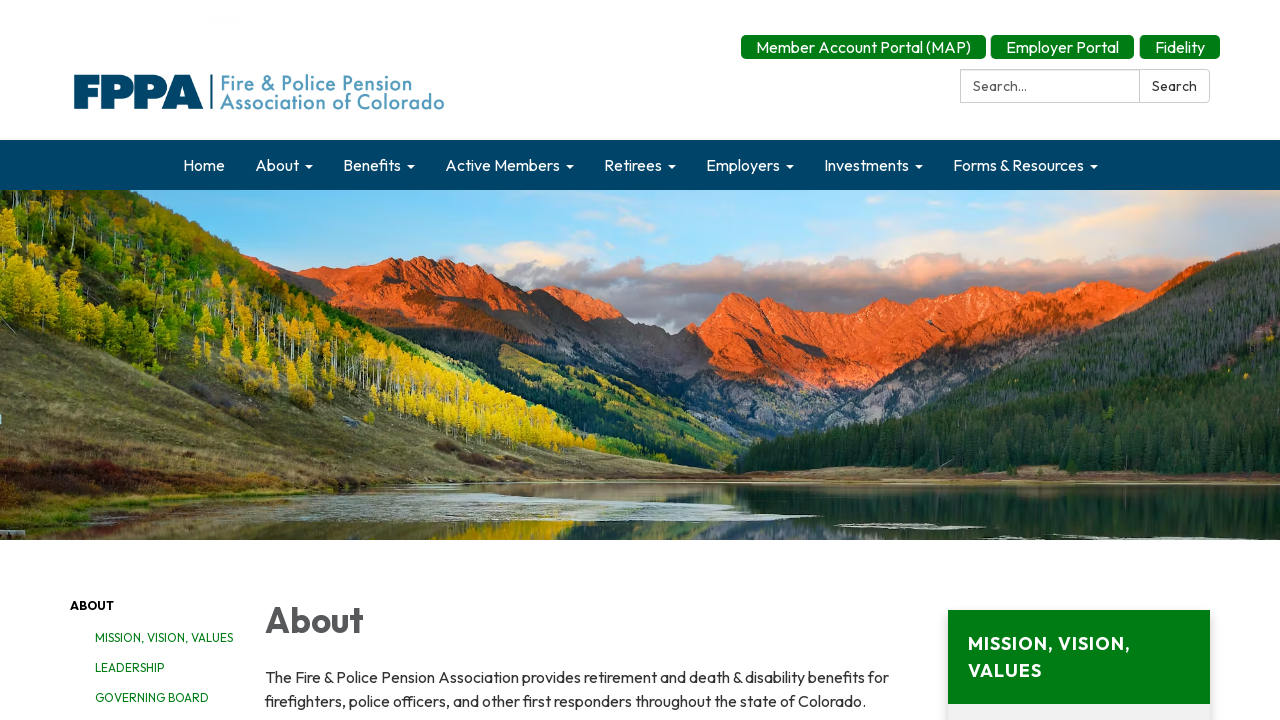

Waited for About page to load
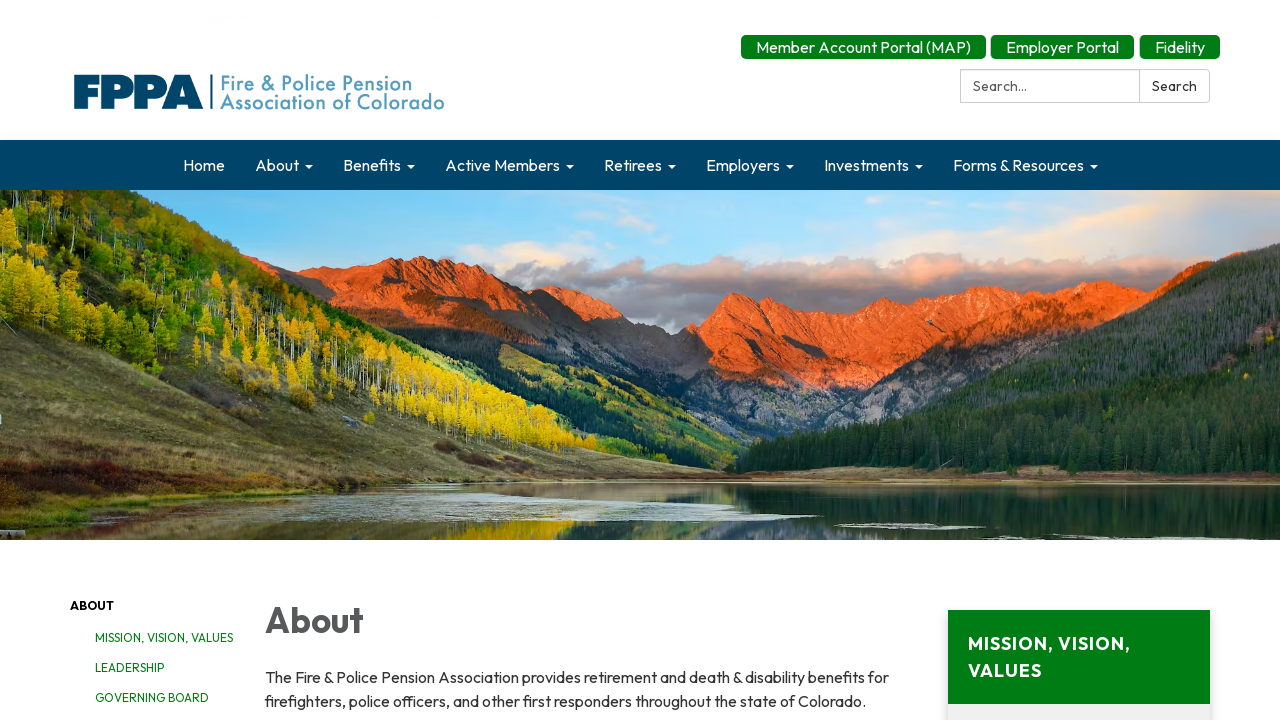

Navigated back to home page for mobile testing
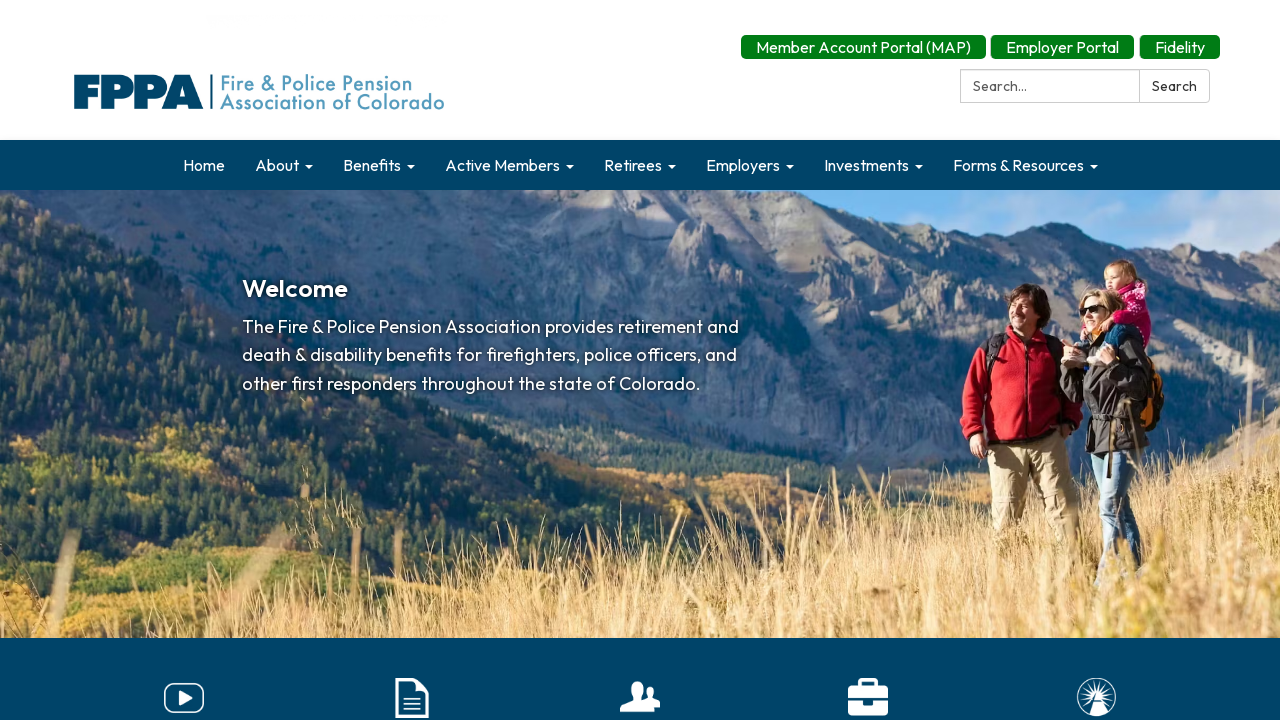

Set viewport to mobile size (375x667)
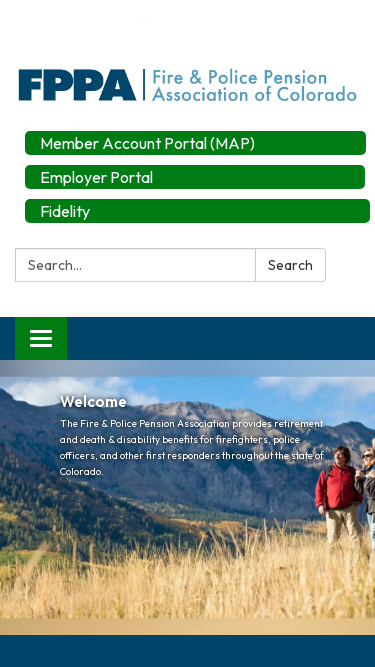

Waited for page to load on mobile viewport
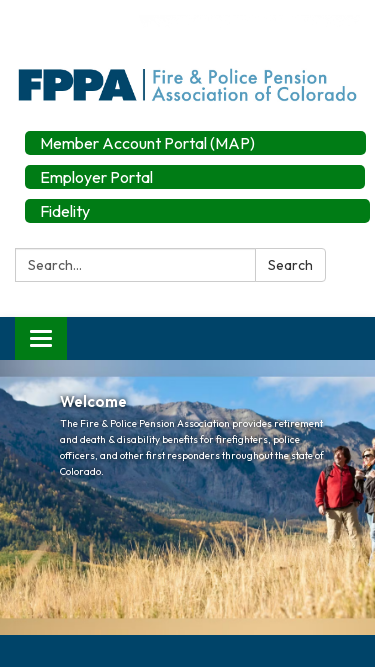

Located mobile menu toggle button
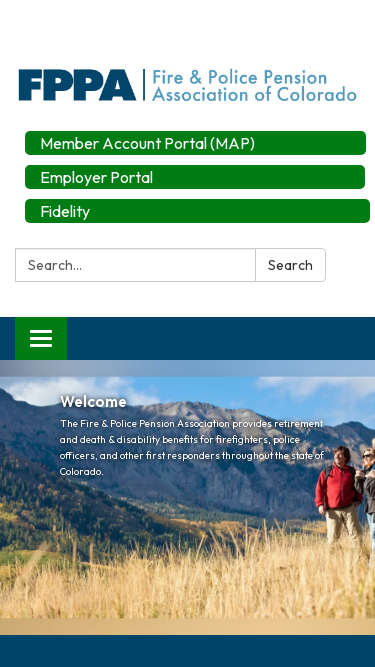

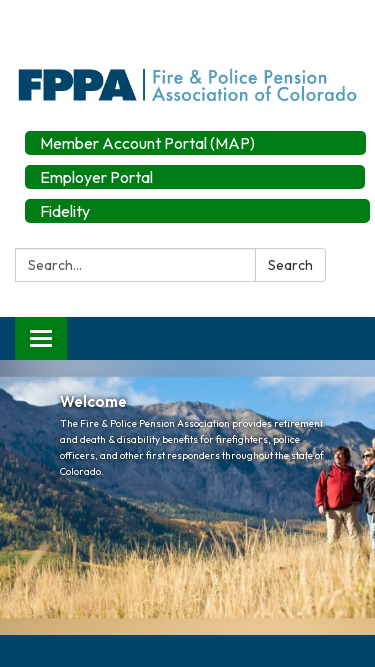